Tests form input functionality in W3Schools HTML editor by clearing pre-filled values, entering new values for first and last name, and submitting the form

Starting URL: https://www.w3schools.com/html/tryit.asp?filename=tryhtml_input_attributes_value

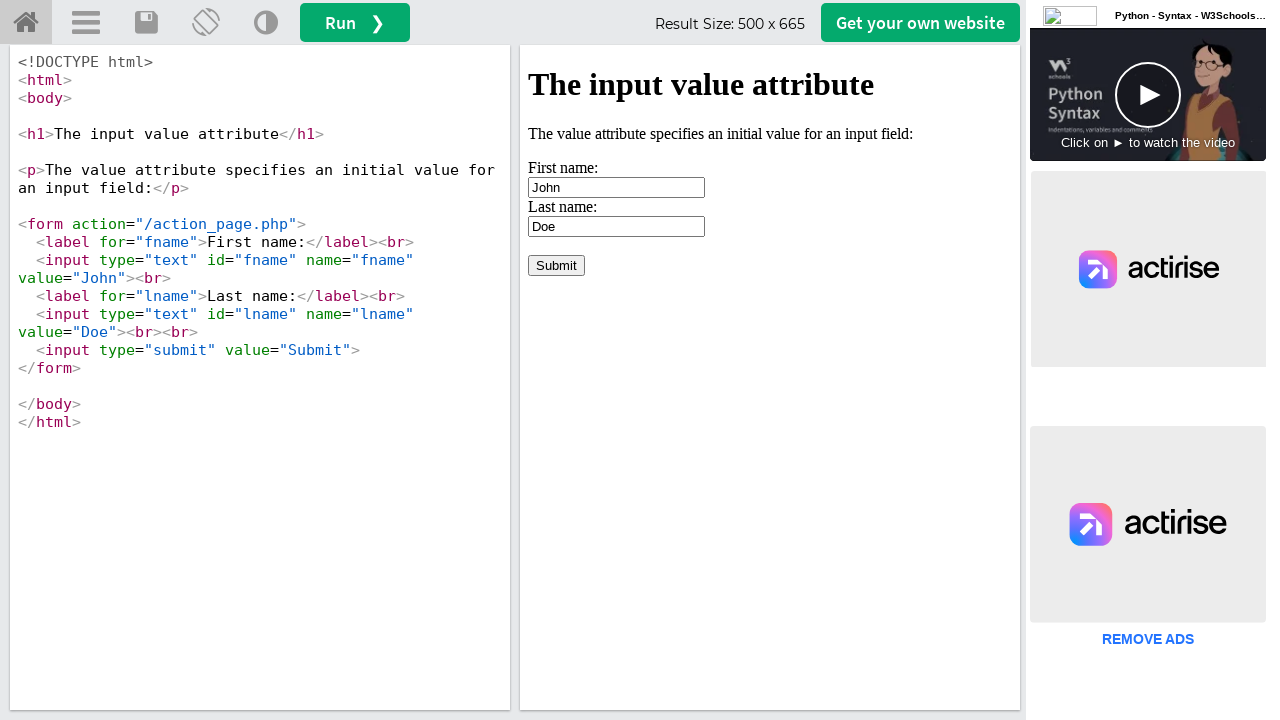

Switched to iframeResult containing the form
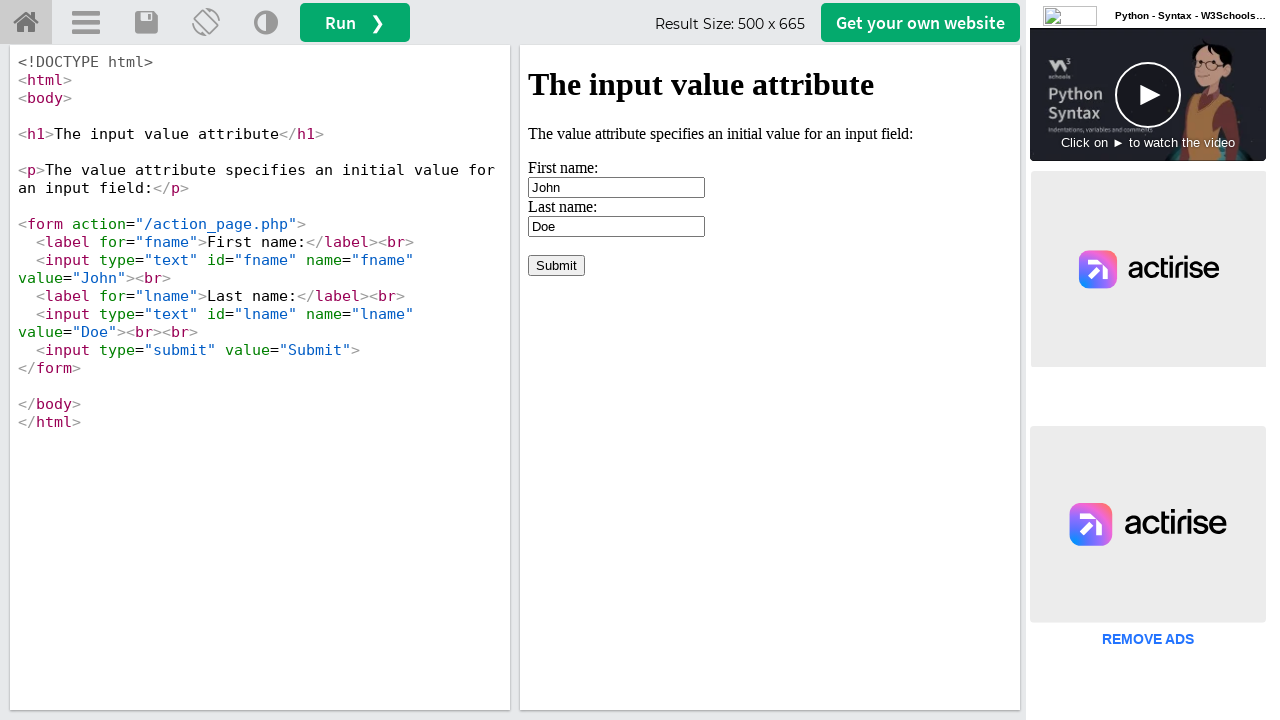

Cleared the first name field on #fname
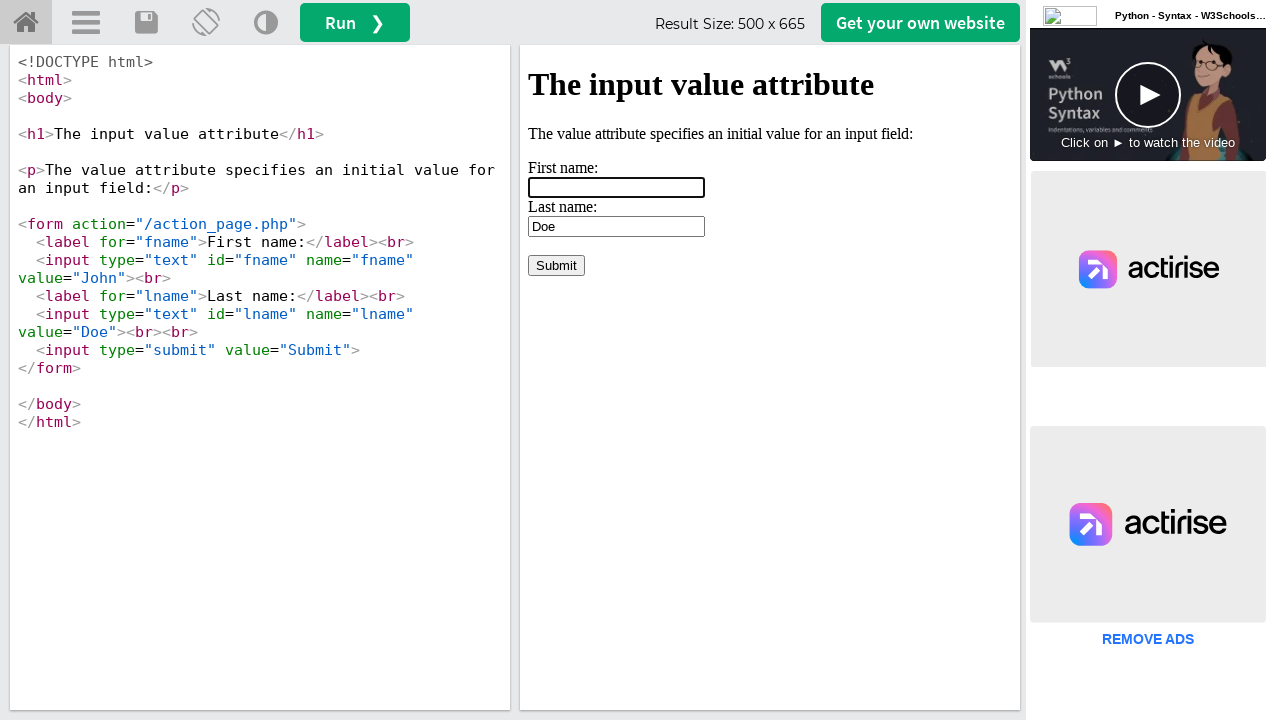

Cleared the last name field on #lname
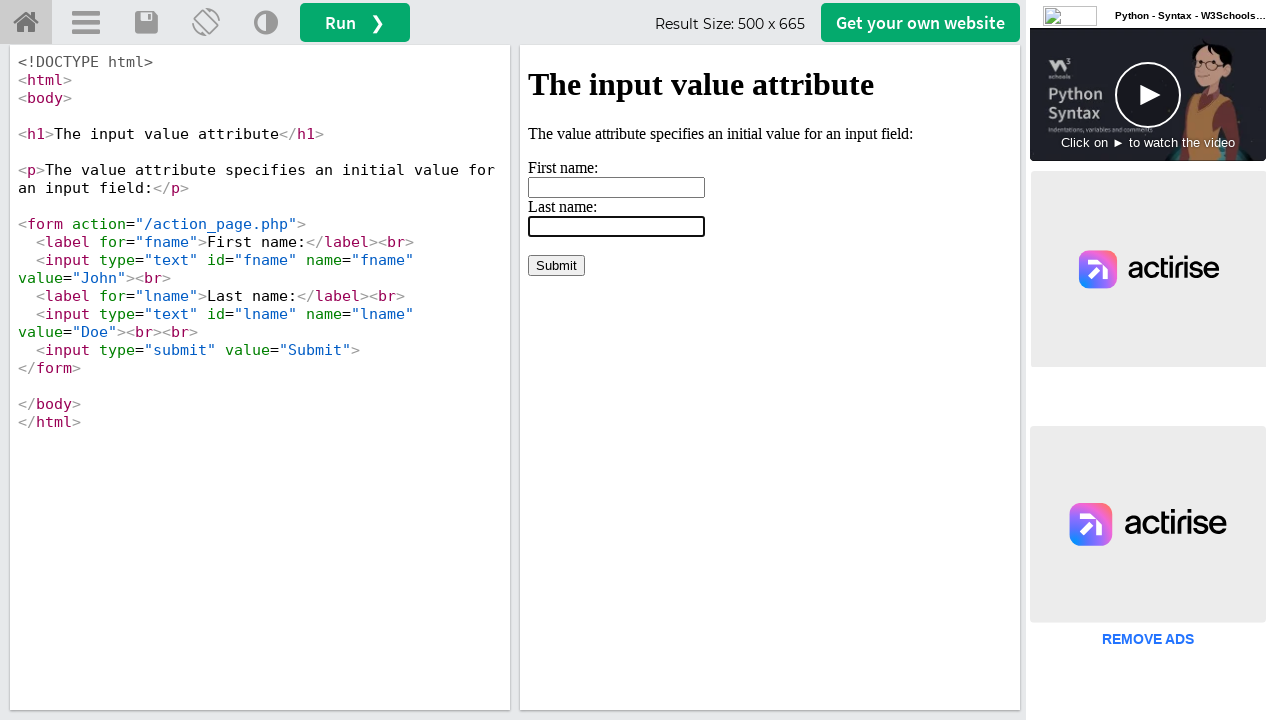

Entered 'Batch37' as first name on #fname
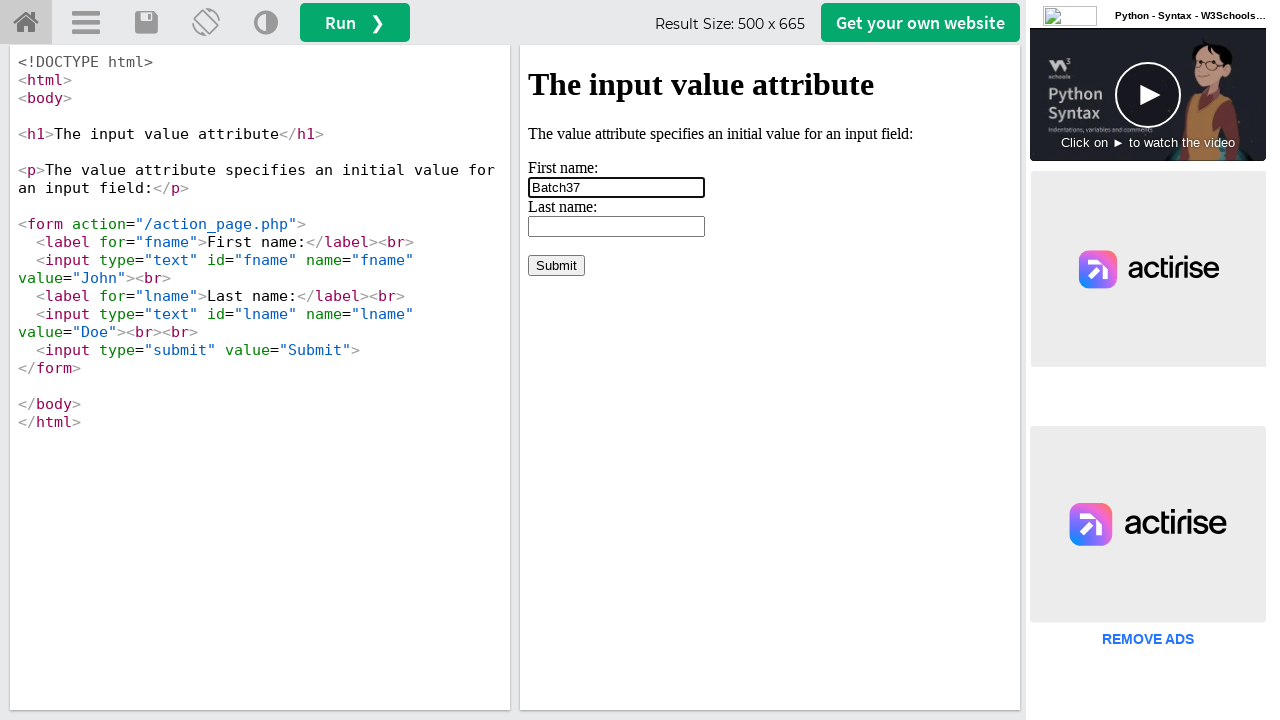

Entered 'Test Automation' as last name on #lname
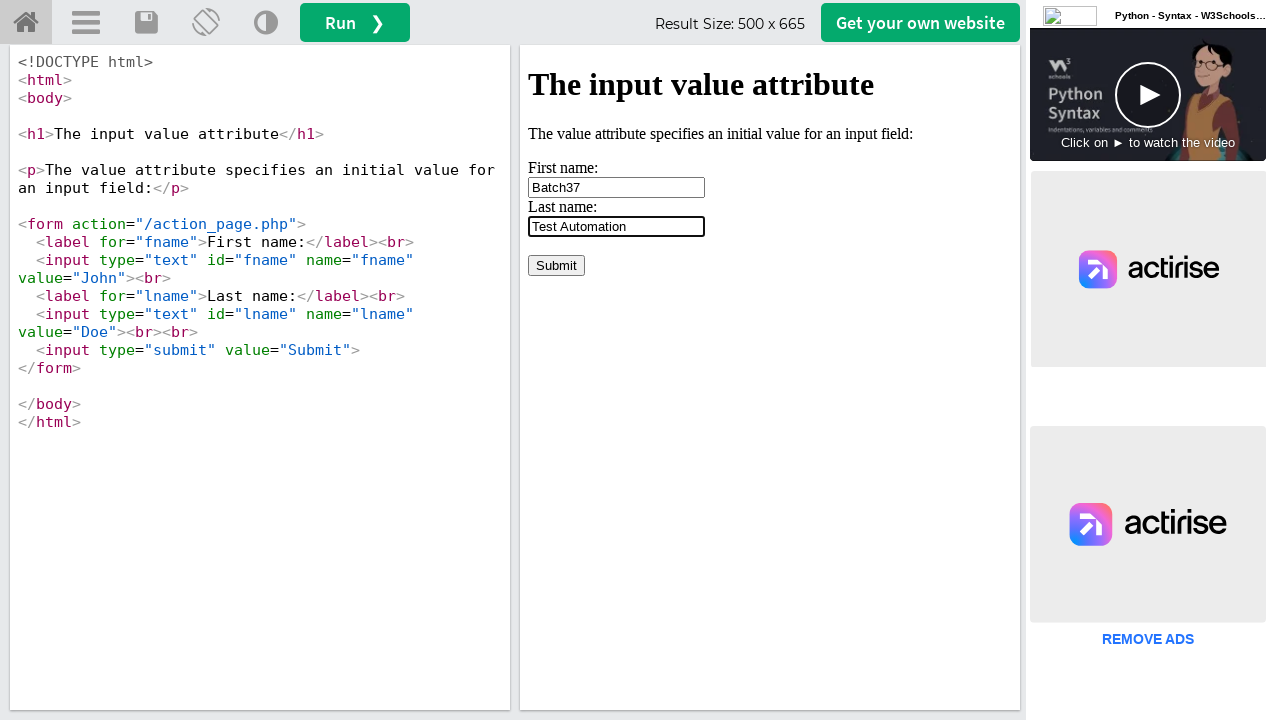

Submitted the form by clicking the submit button at (556, 265) on input[type='submit']
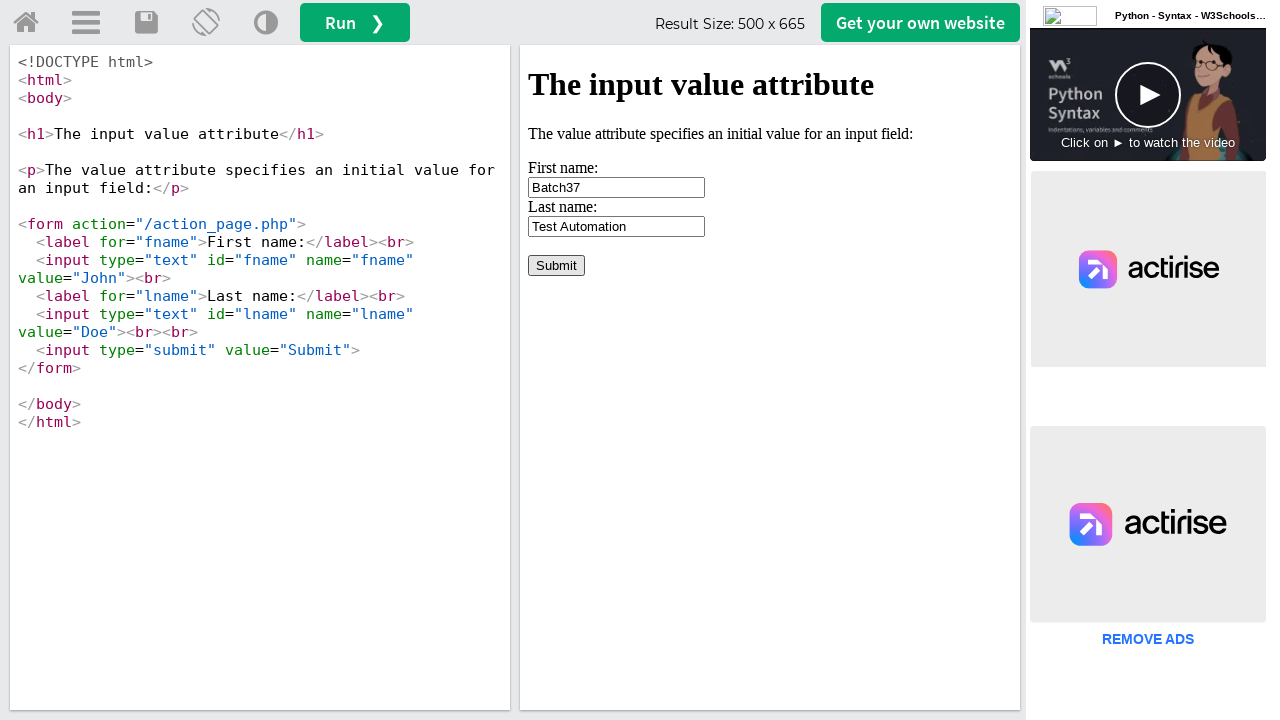

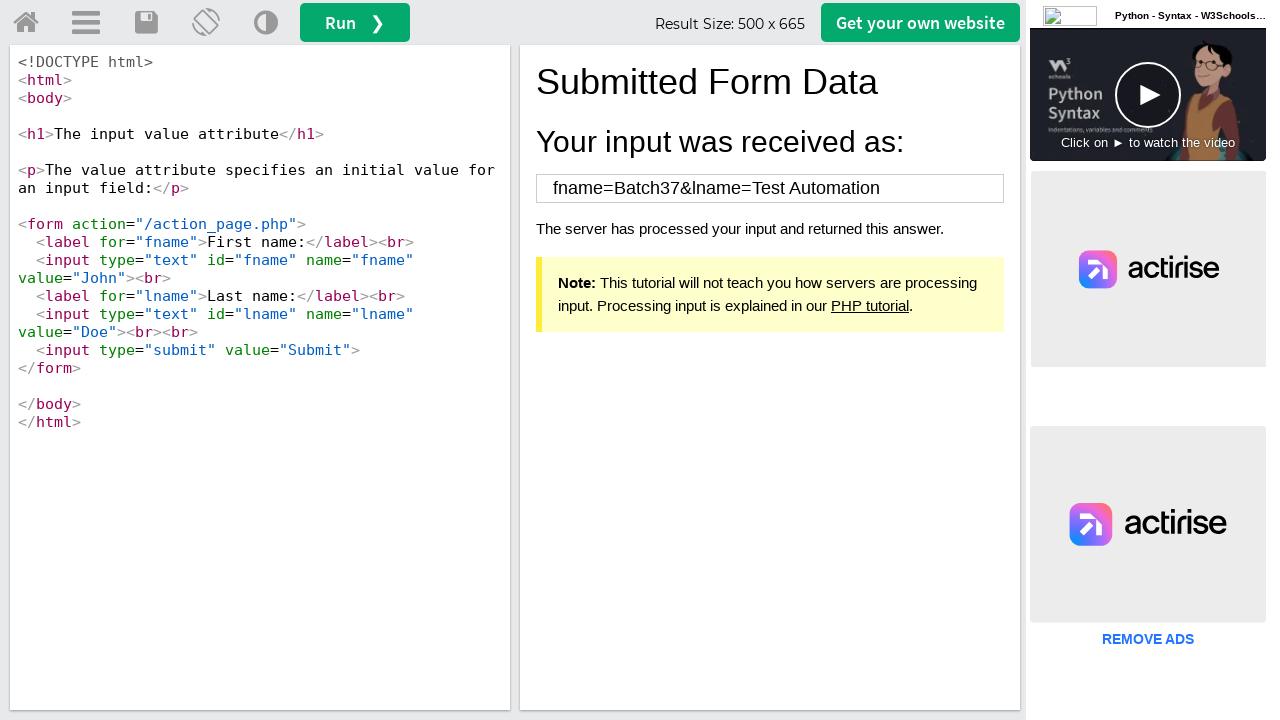